Tests AssignmentBro.com plagiarism checker by selecting paper type, entering title and text, and submitting for analysis.

Starting URL: https://assignmentbro.com/plagiarism-checker

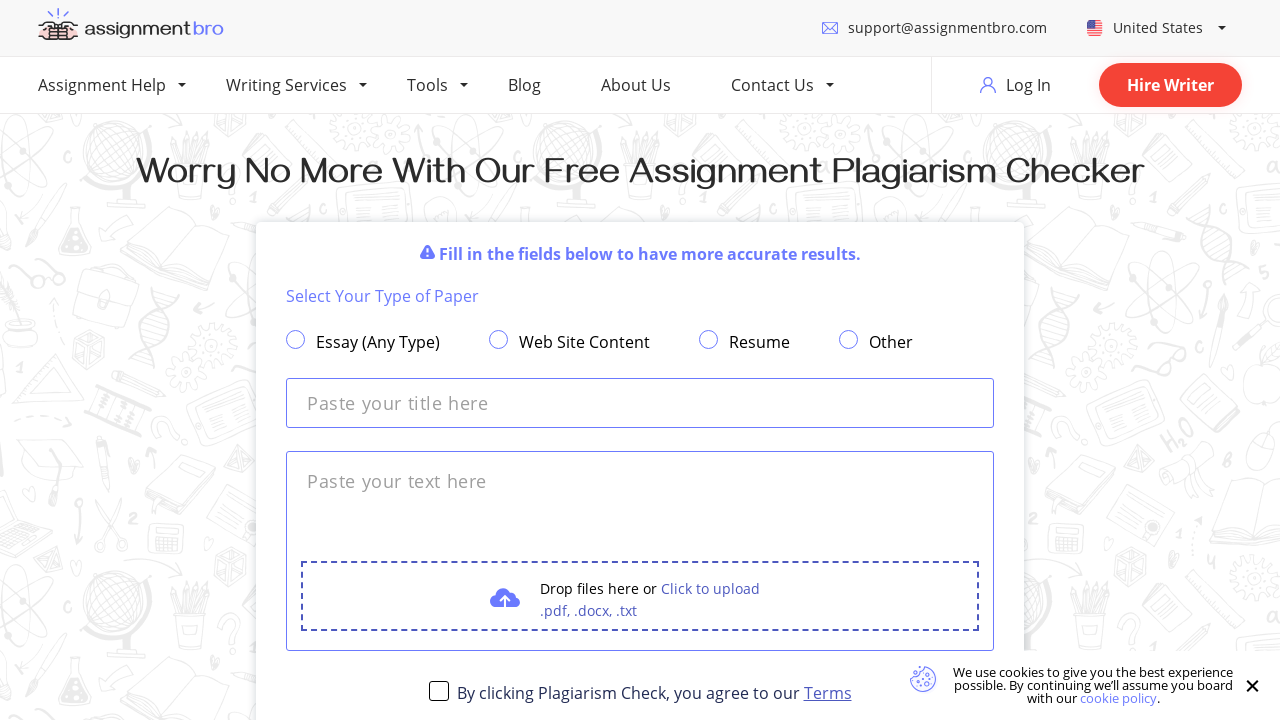

Selected paper type by clicking radio button at (570, 343) on xpath=//*[@id="types_papers"]/label[2]
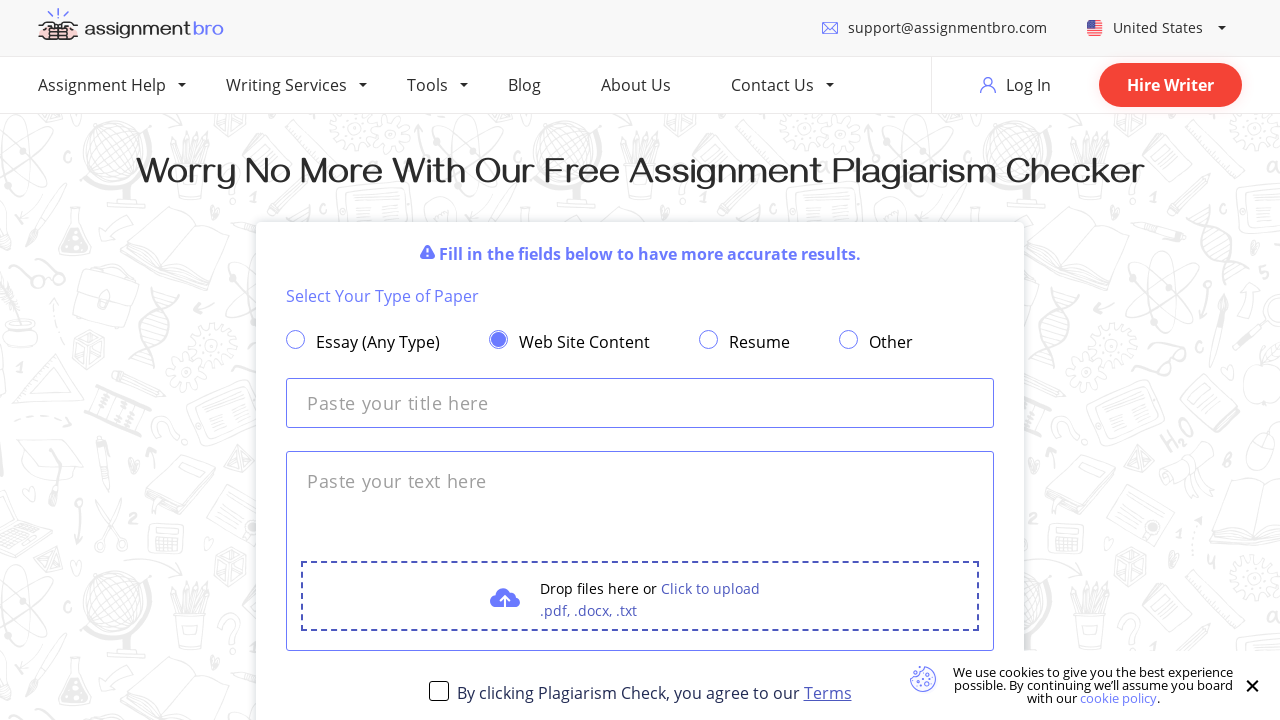

Filled title field with 'My Test Project' on xpath=//*[@id="plagiarism_checker_wrapper"]/div/input
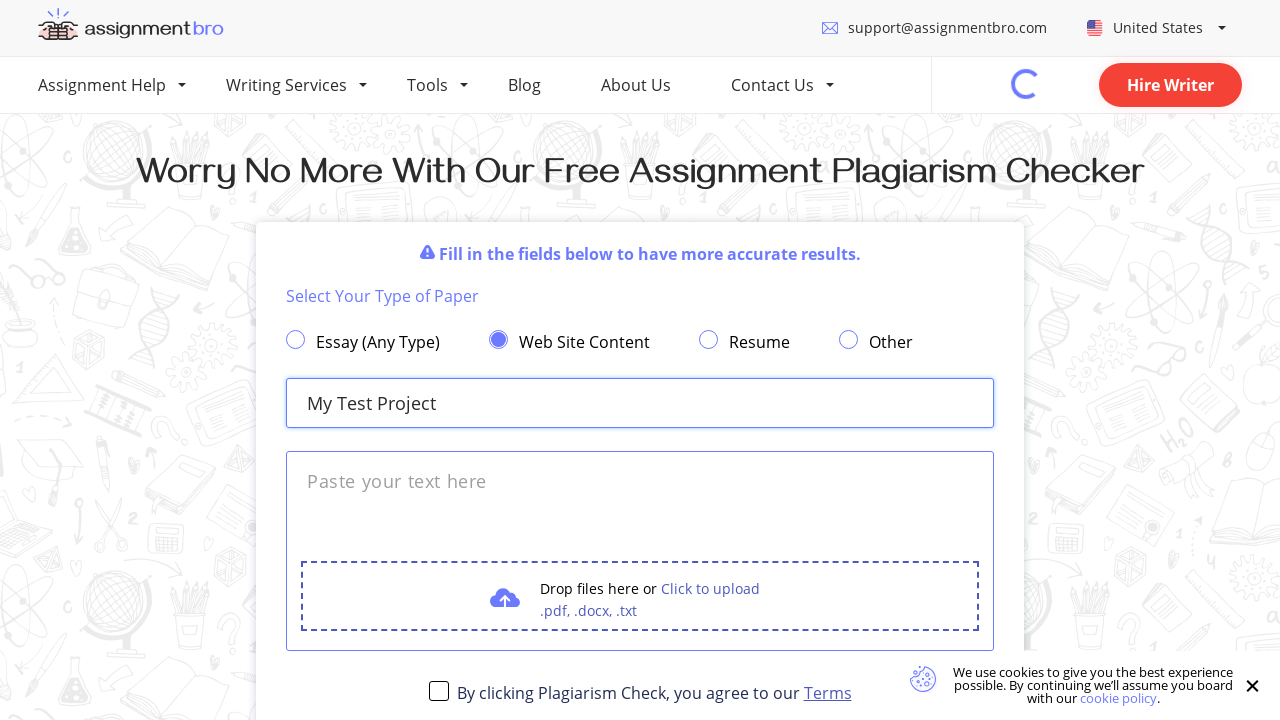

Waited 500ms for UI to settle
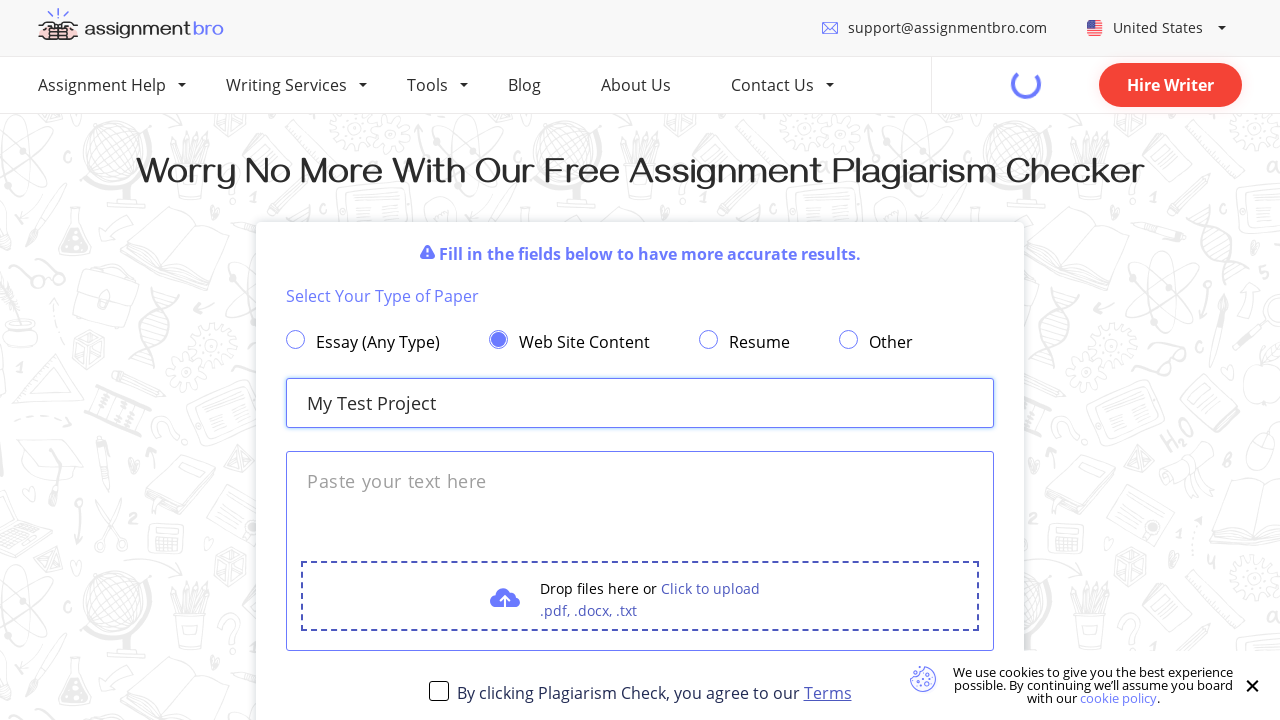

Filled text area with sample text for plagiarism checking
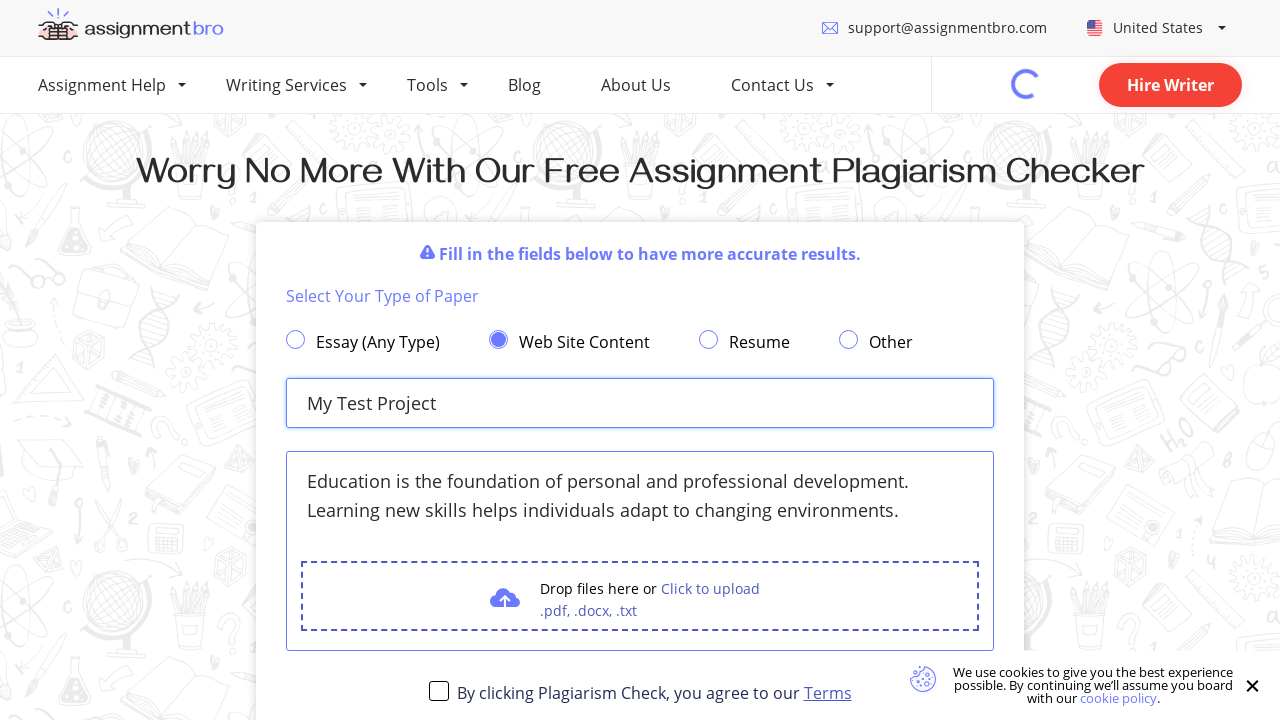

Checked terms and conditions checkbox at (438, 691) on xpath=//*[@id="plagiarism_checker_wrapper"]/div/div[6]/label/span
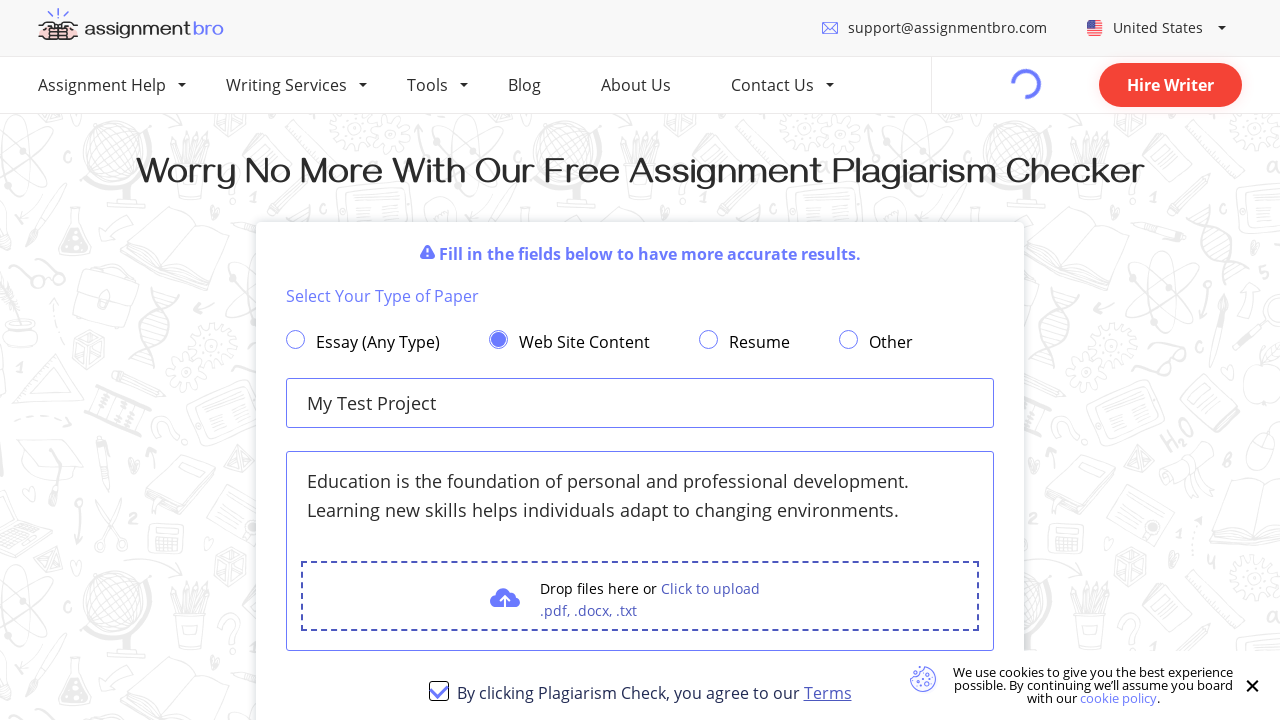

Waited 1000ms before submission
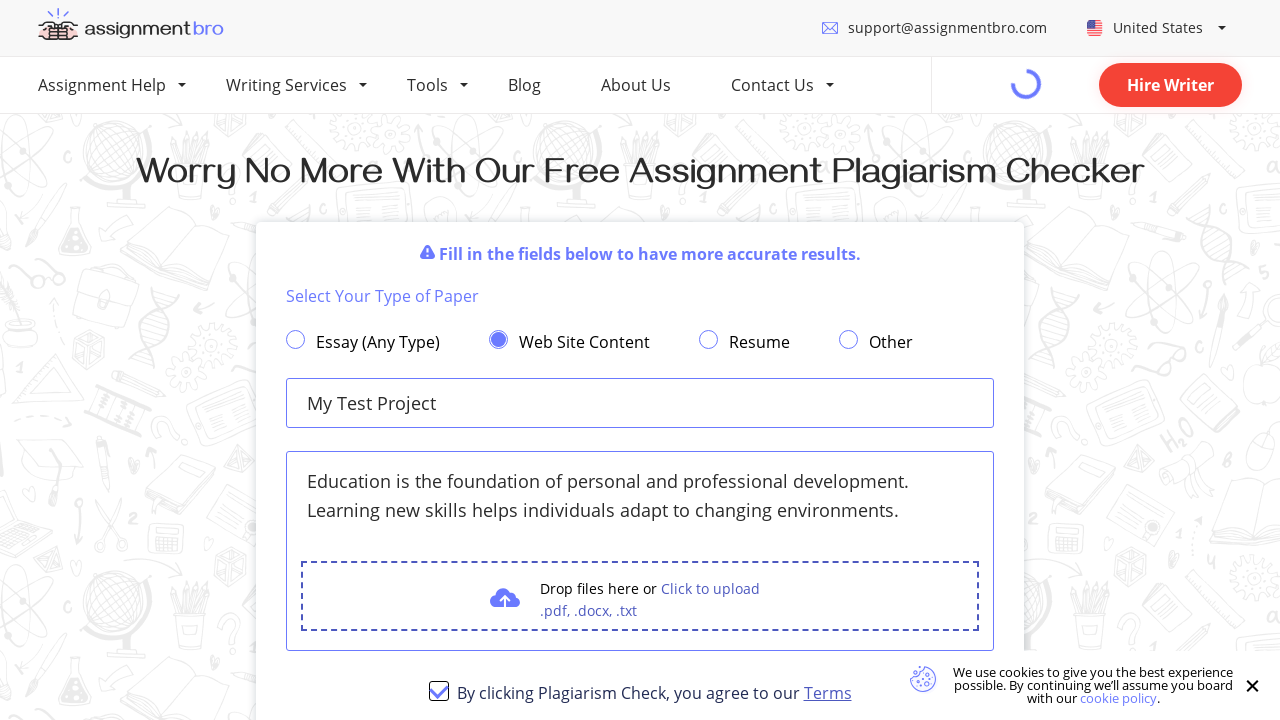

Clicked submit button to start plagiarism analysis at (640, 360) on xpath=//*[@id="plagiarism_checker_wrapper"]/div/div[7]/button
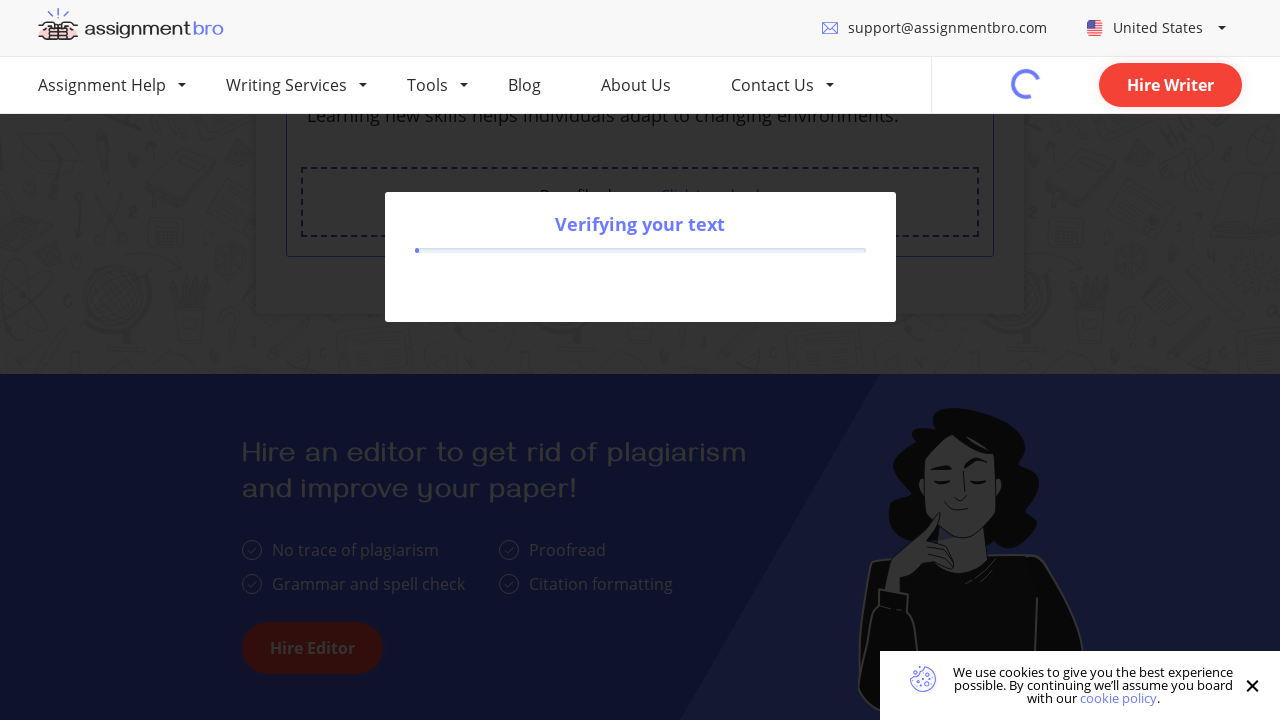

Plagiarism analysis results loaded successfully
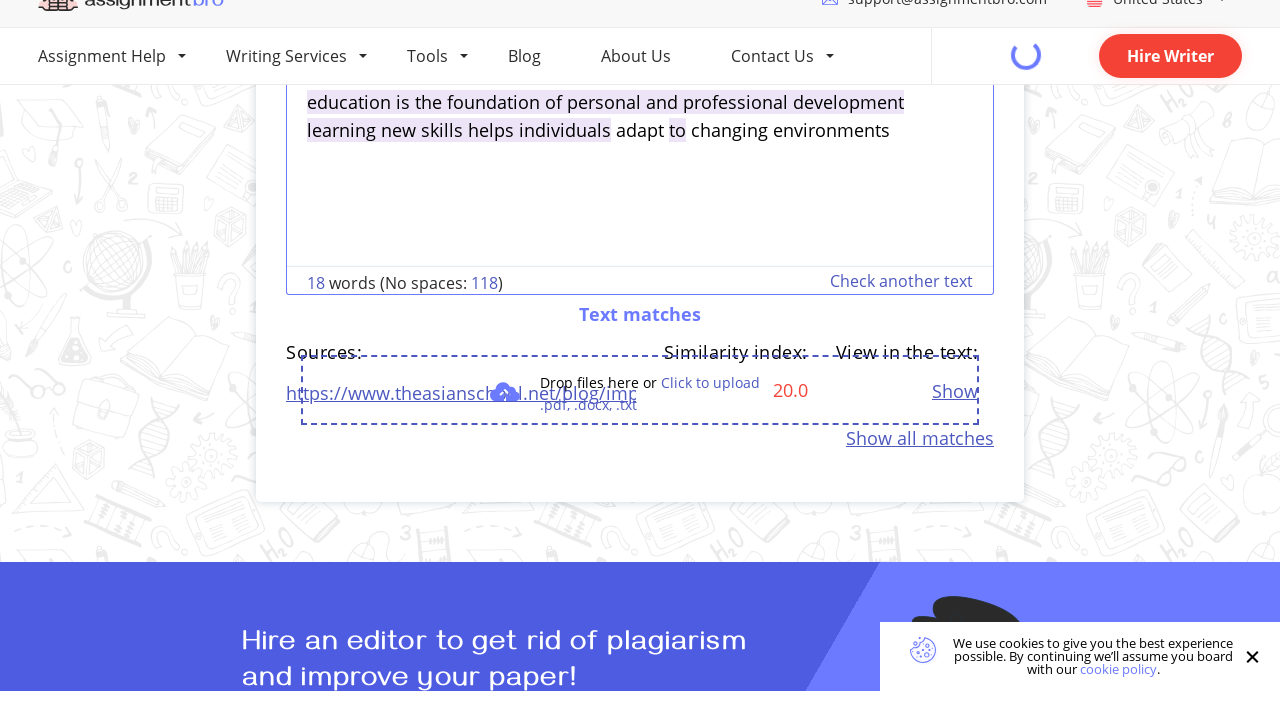

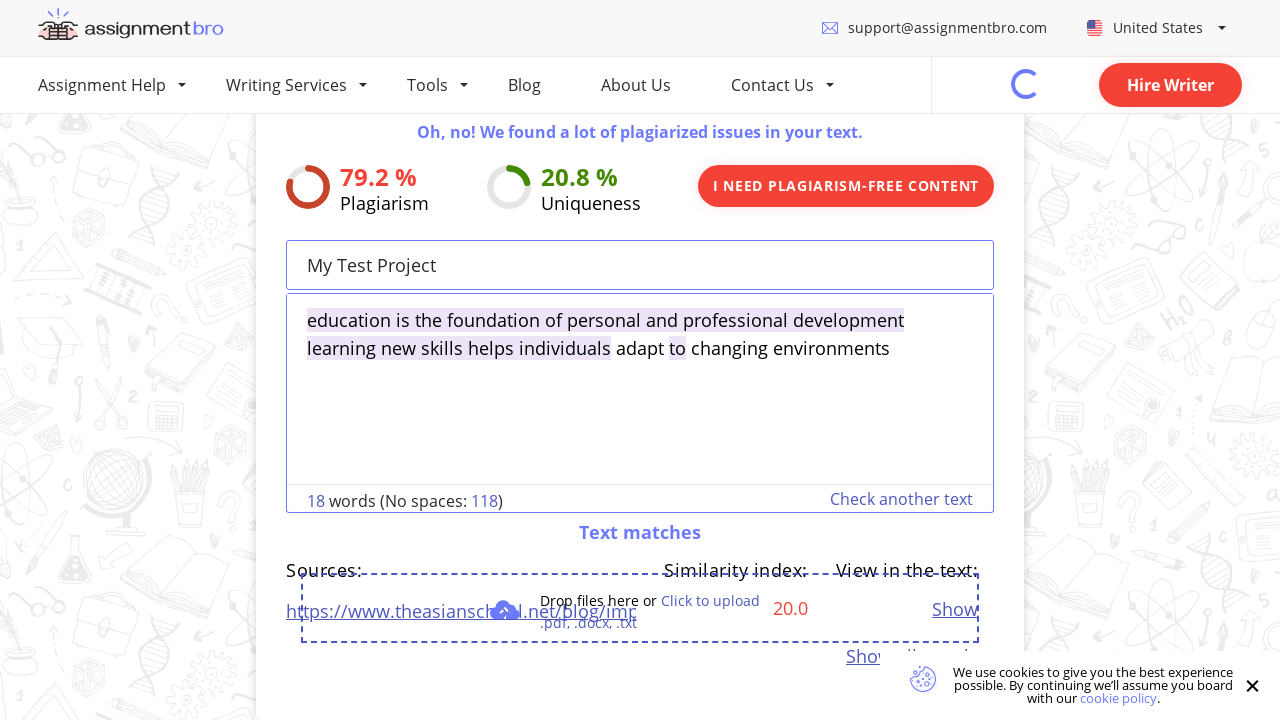